Tests adding a product to cart and verifying it appears correctly, as a precursor to testing removal functionality.

Starting URL: http://intershop5.skillbox.ru/cart/

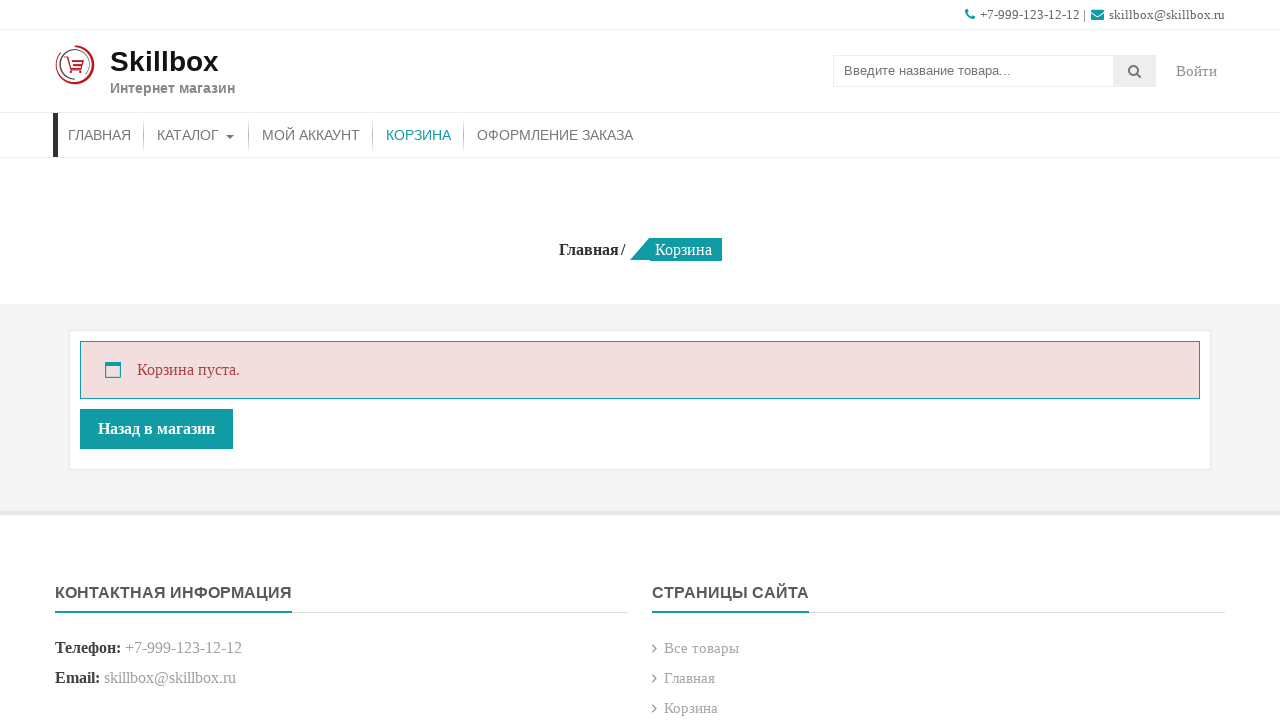

Verified cart is empty by waiting for empty cart indicator
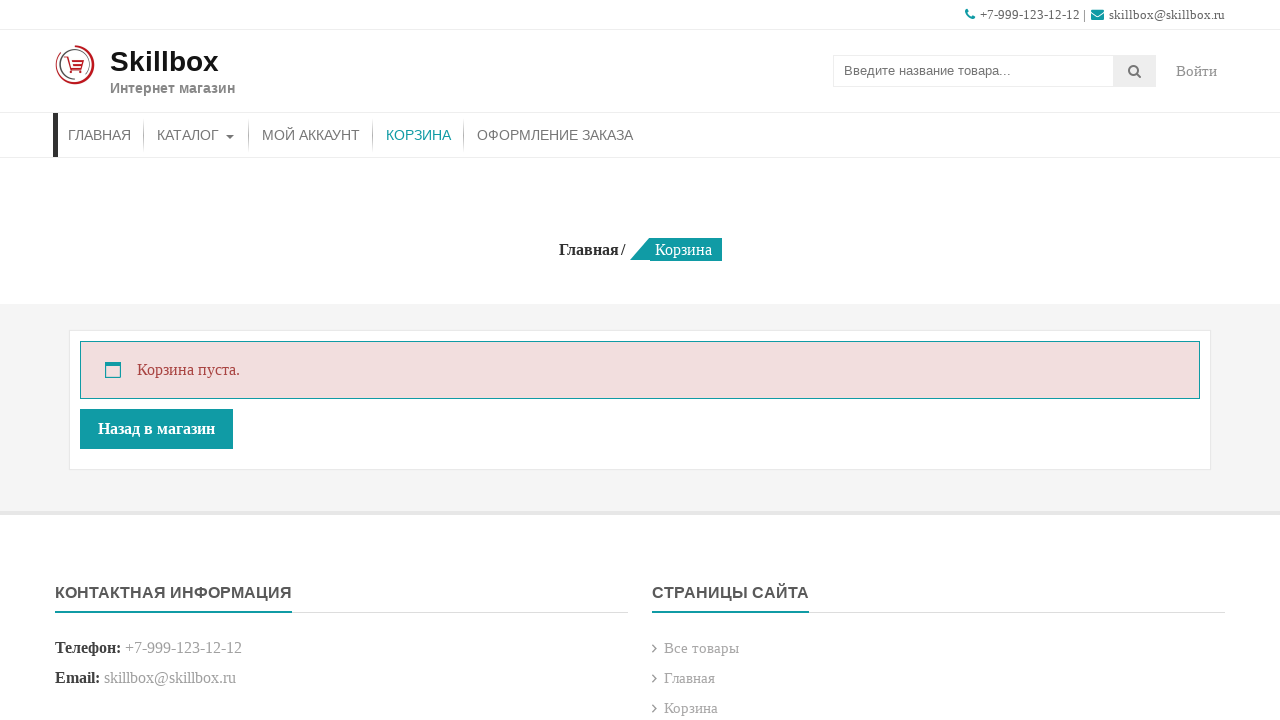

Navigated to catalog page
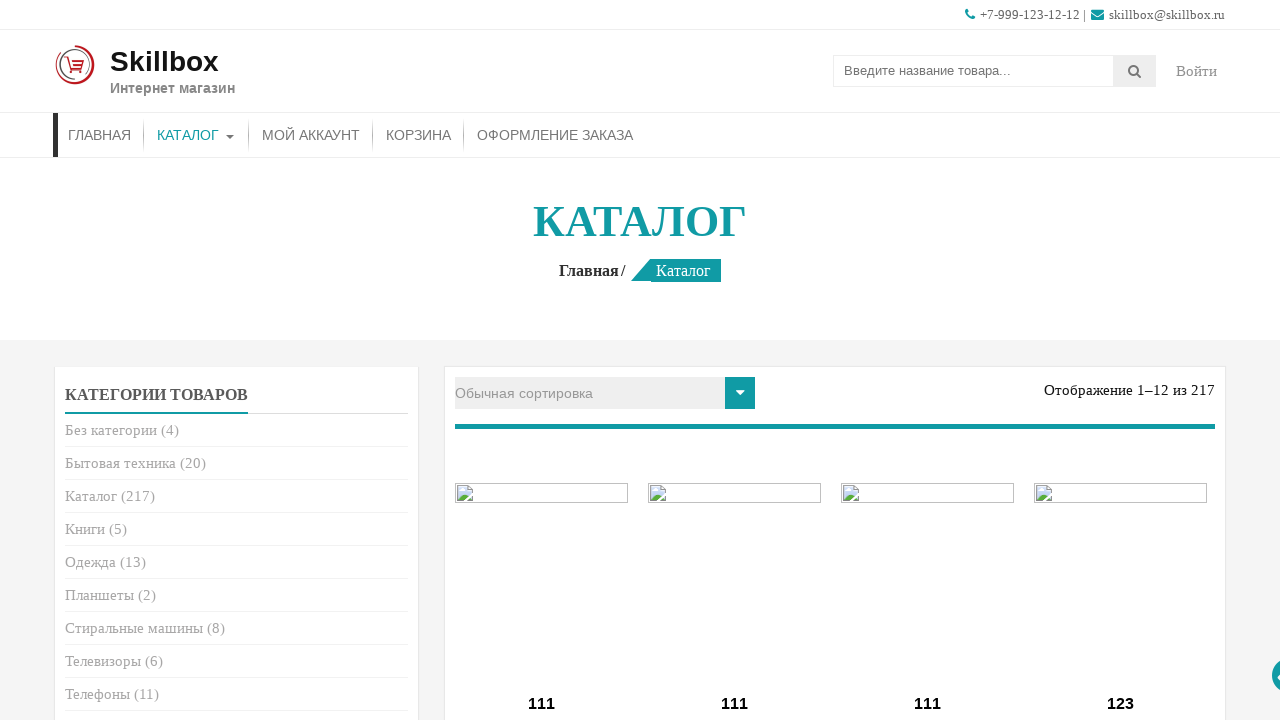

Clicked add to cart button for a product at (542, 361) on .add_to_cart_button
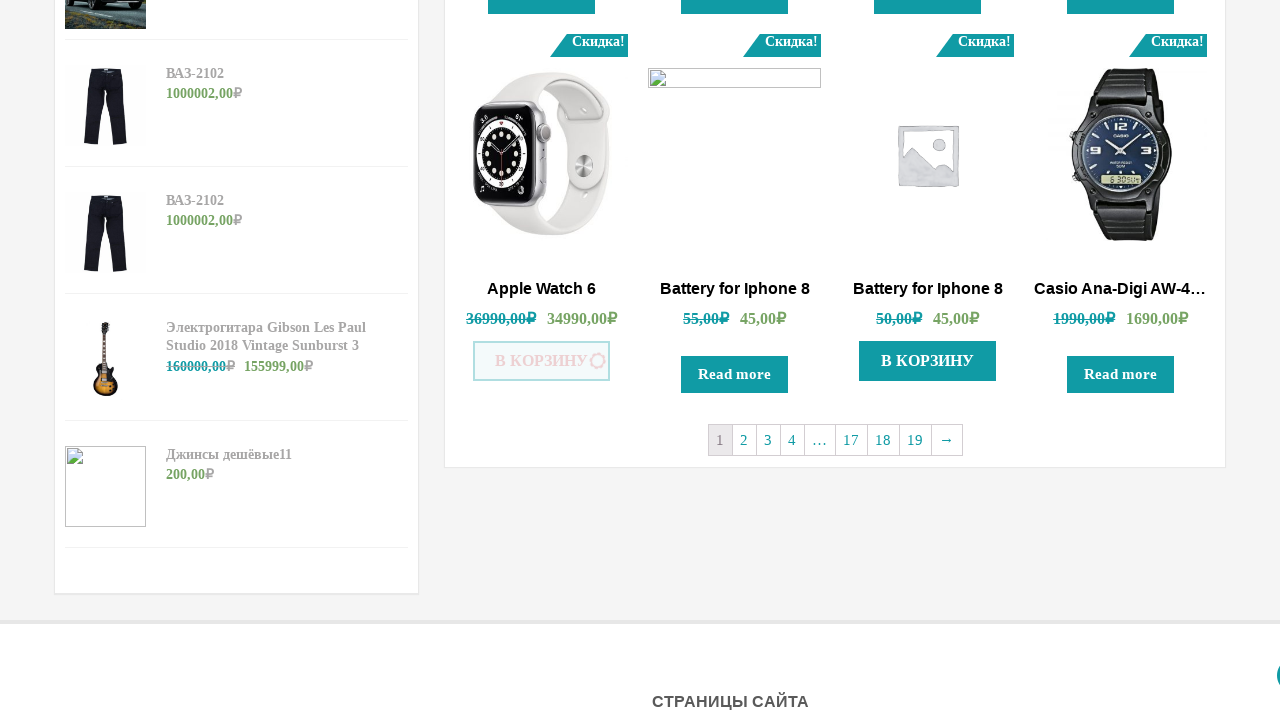

Waited for add to cart button to disappear (loading complete)
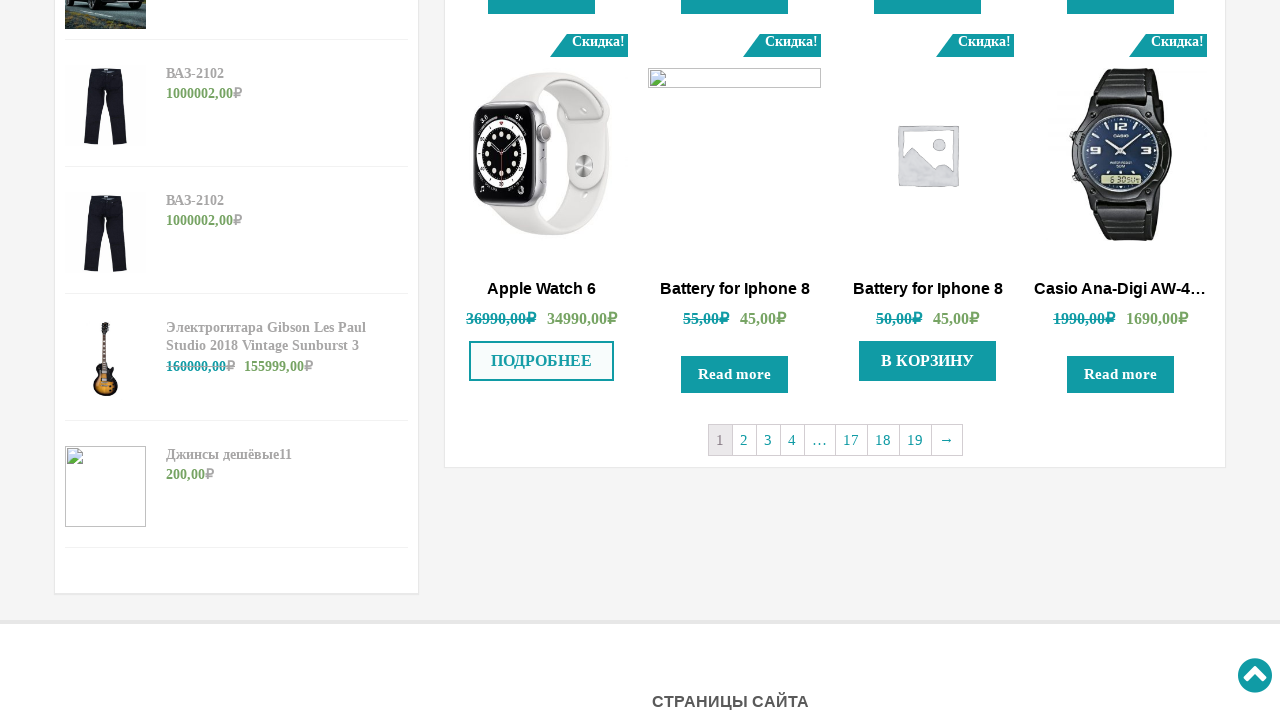

Navigated to cart page
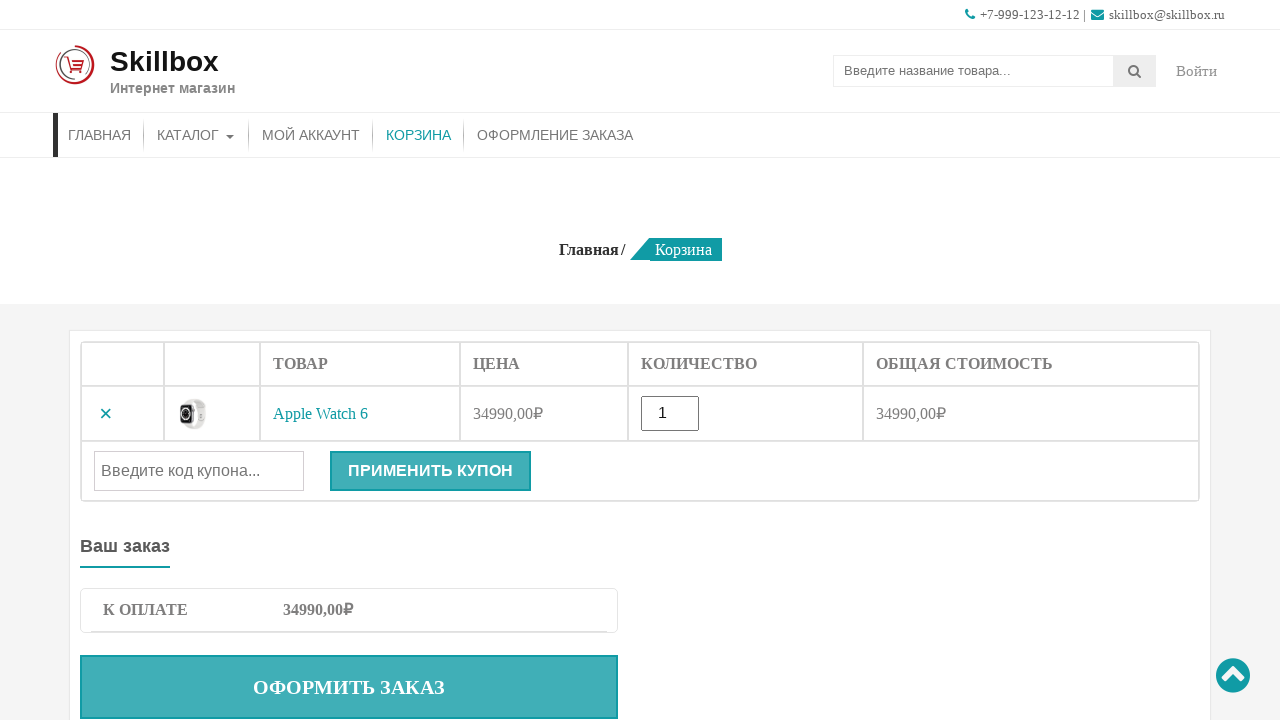

Verified product name is visible in cart
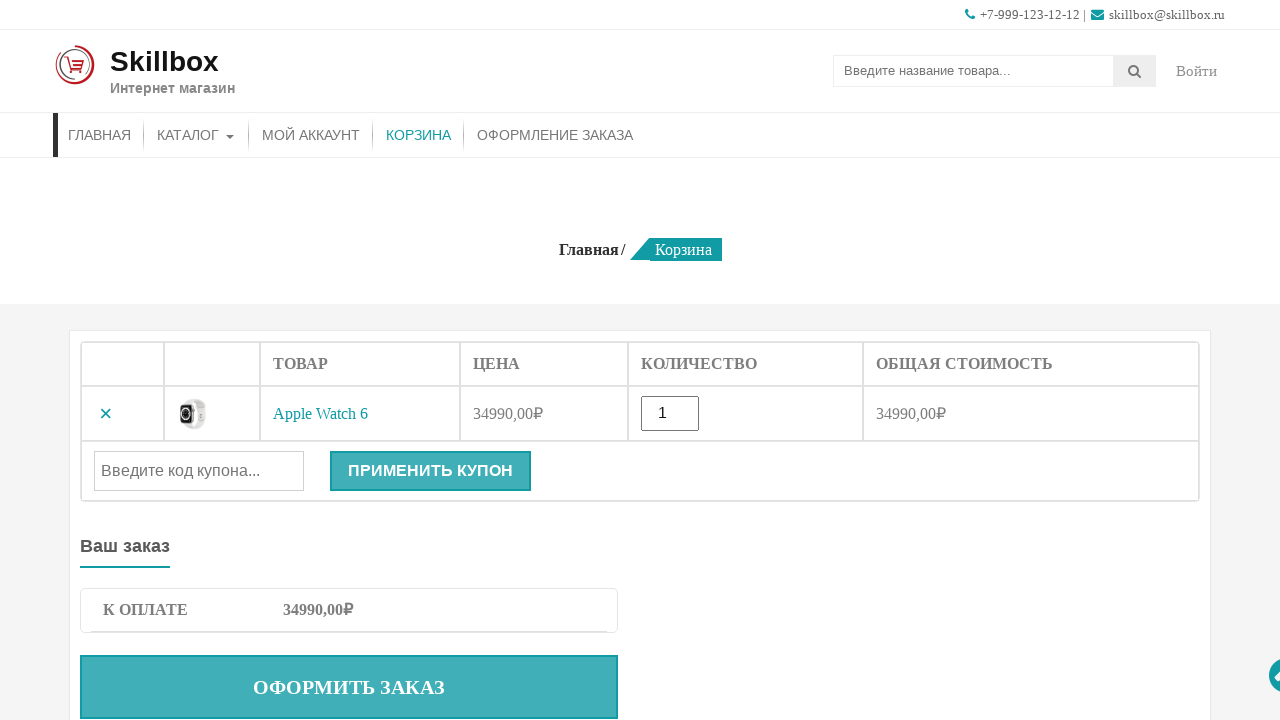

Verified product price is visible in cart
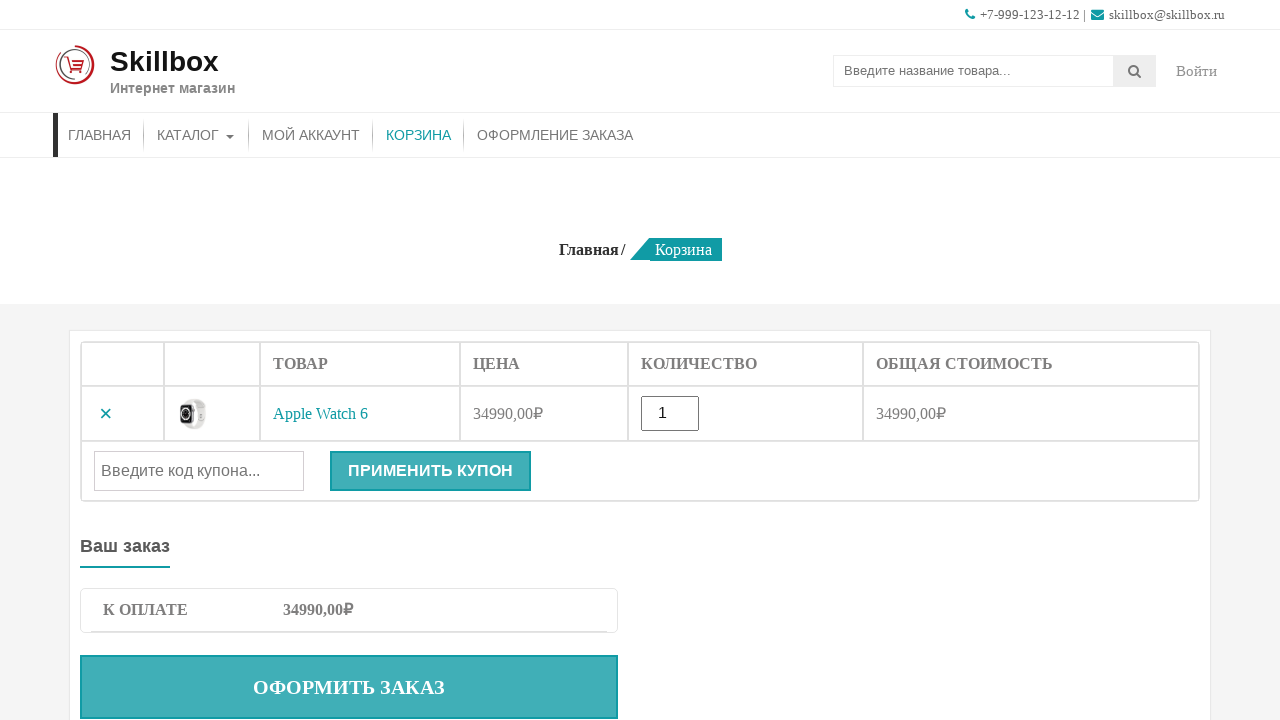

Verified product quantity input is visible in cart
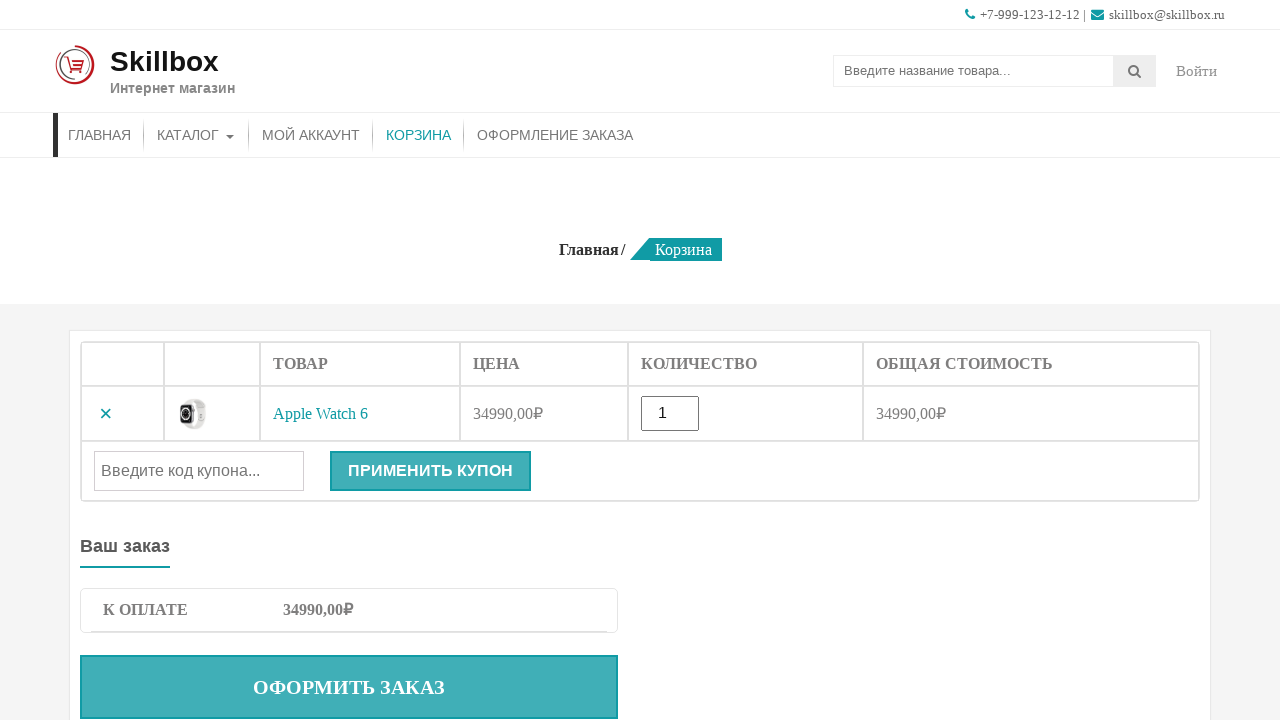

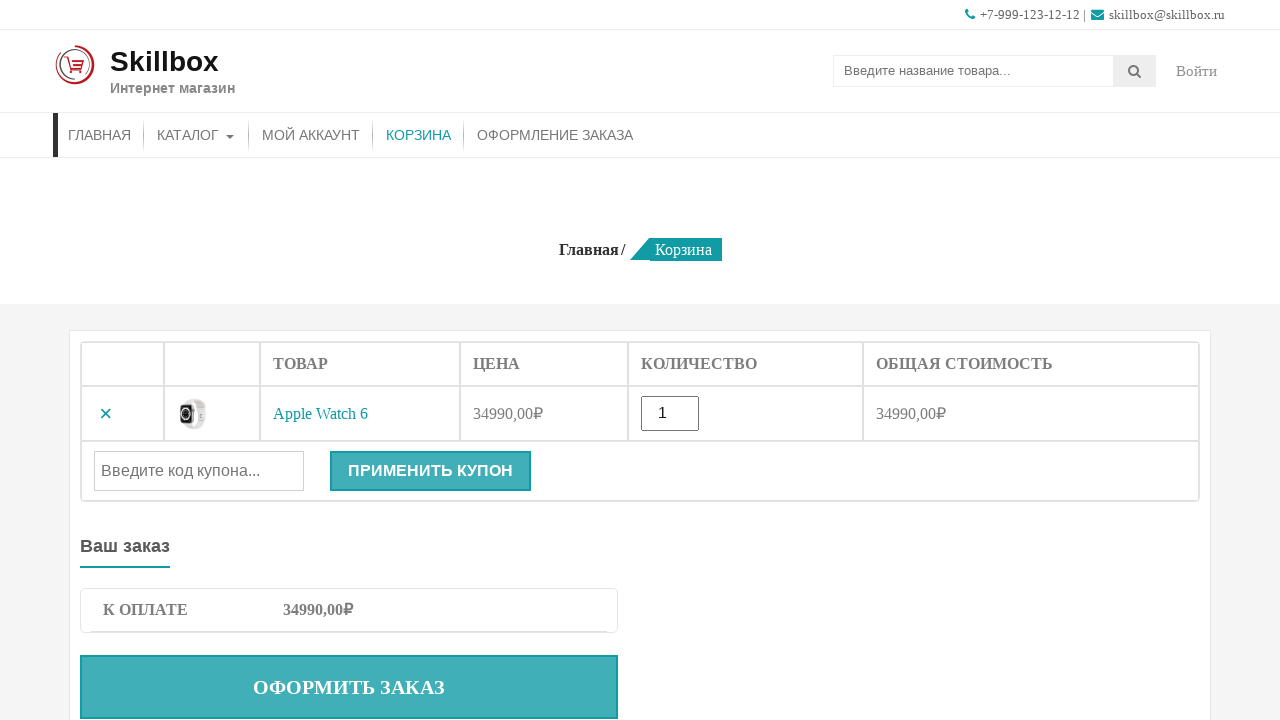